Navigates to the OrangeHRM demo site and verifies the page loads successfully by waiting for the login panel to be visible.

Starting URL: https://opensource-demo.orangehrmlive.com/

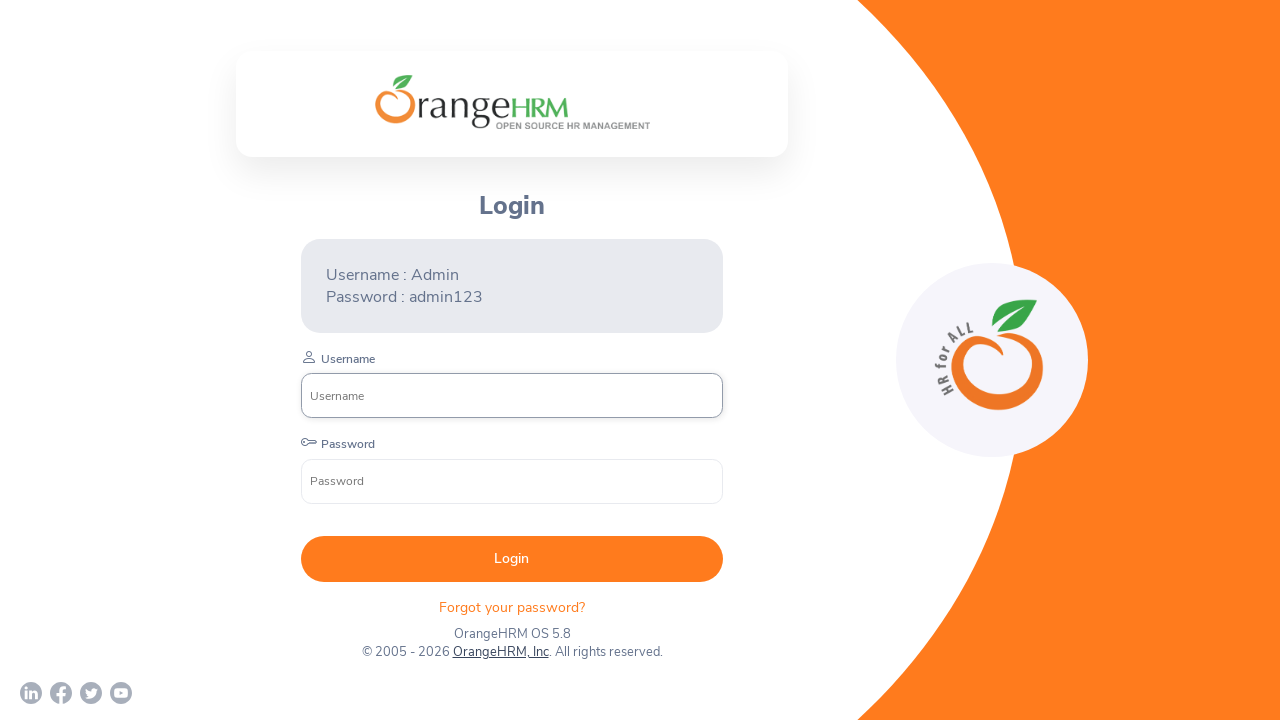

Waited for login panel to be visible
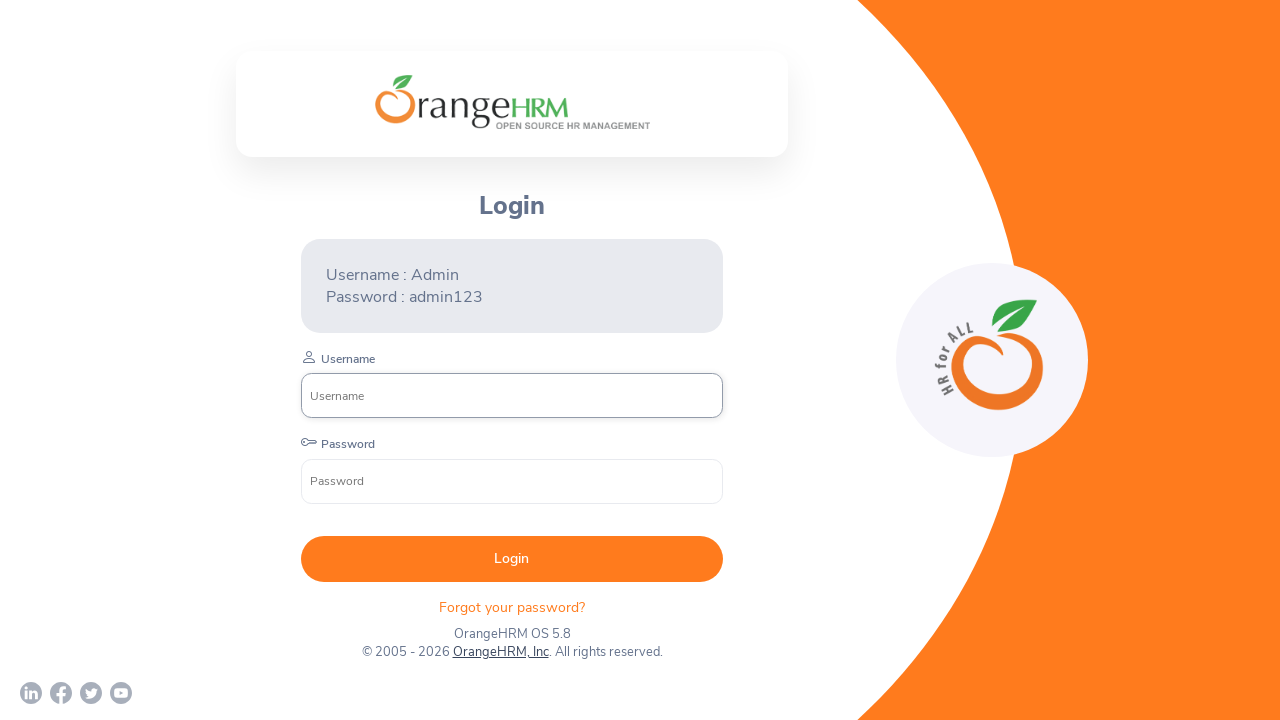

Verified page title contains 'OrangeHRM'
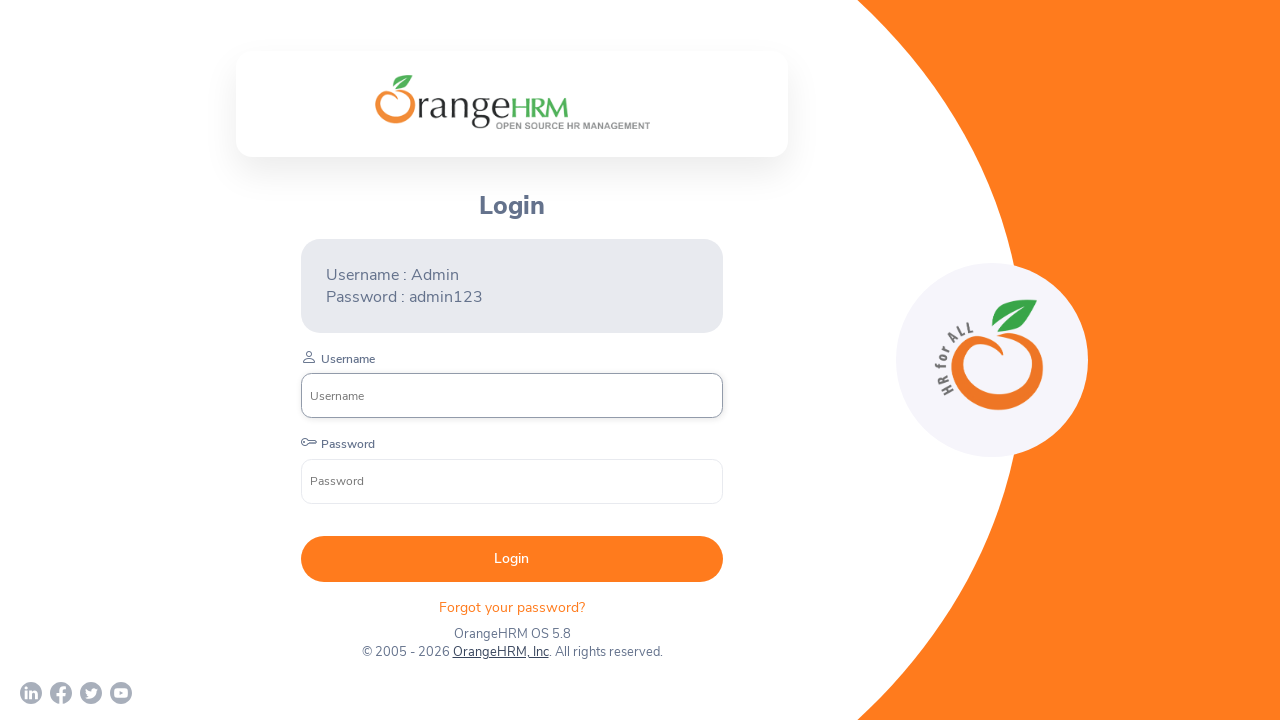

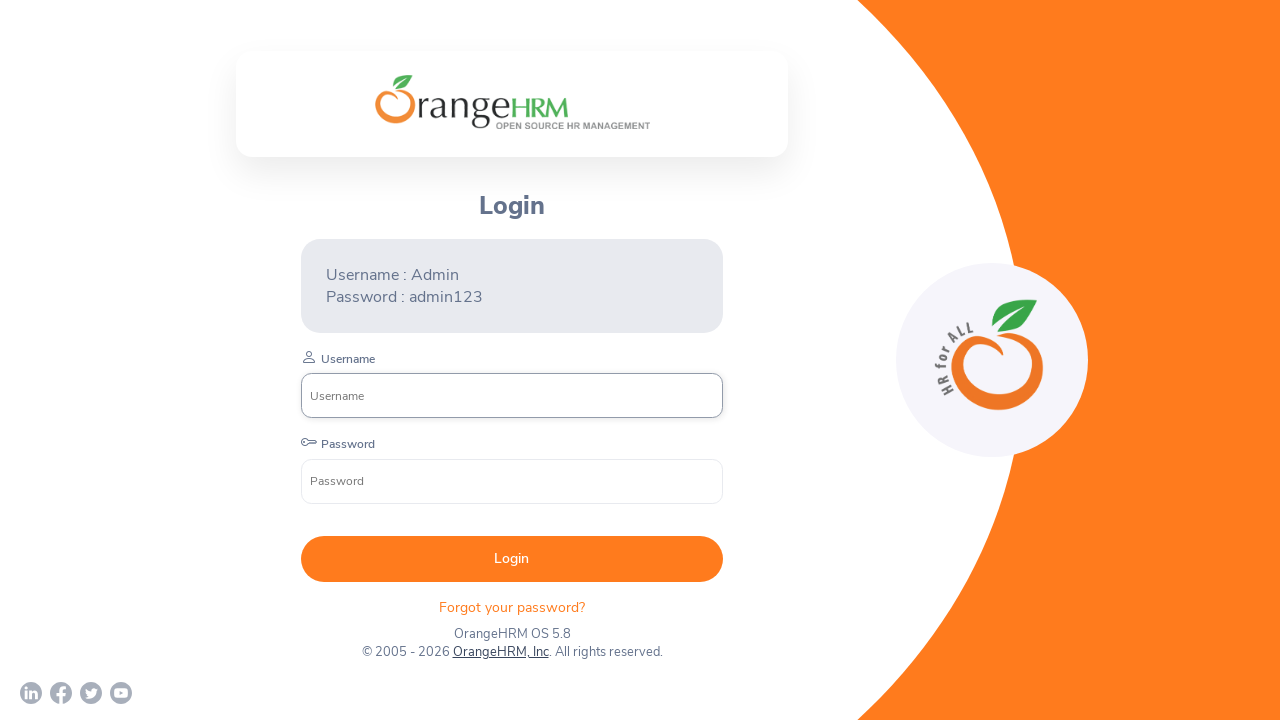